Tests opening a new browser window and navigating to a different website (OrangeHRM) while keeping the original OpenCart page open in the first window

Starting URL: https://www.opencart.com/

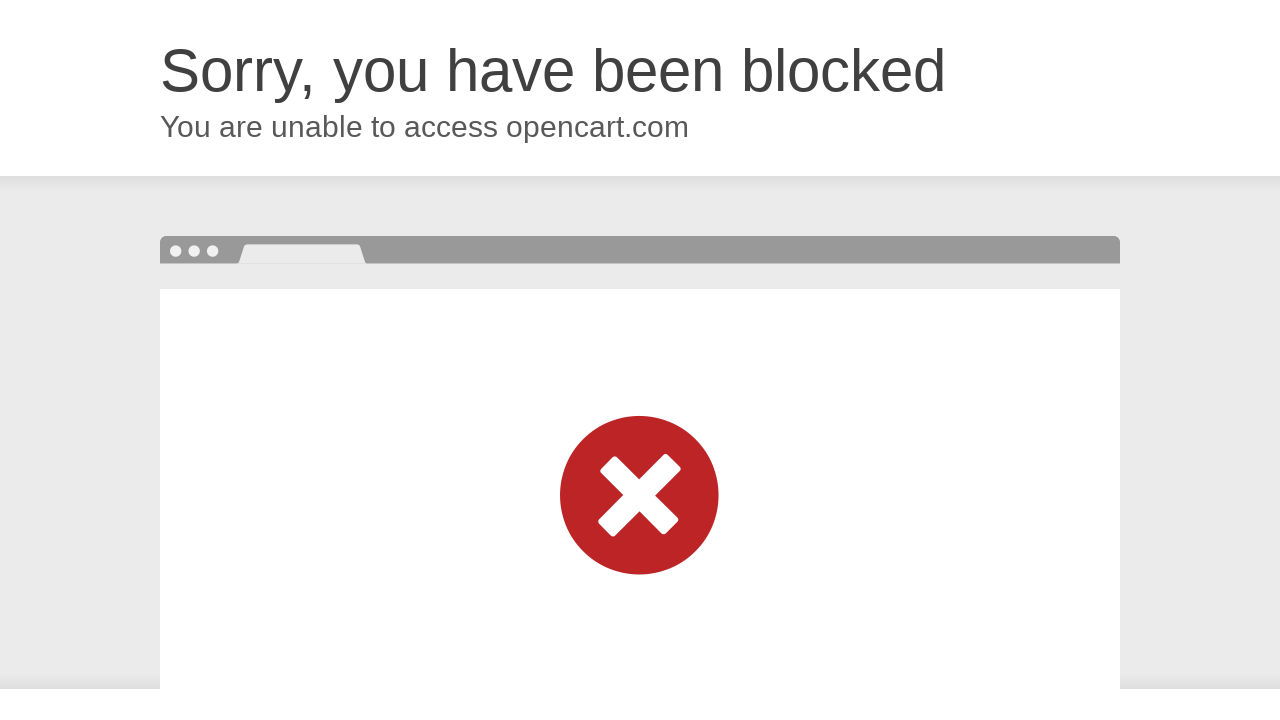

Opened a new browser window/page in the same context
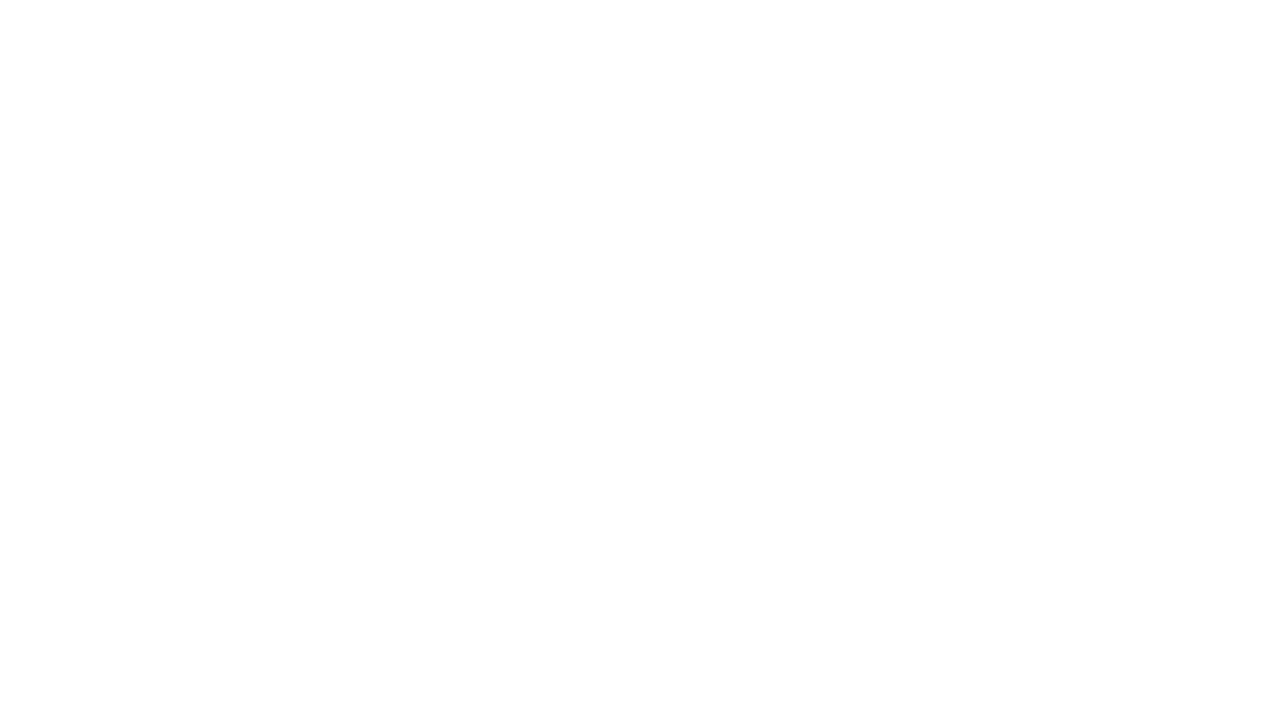

Navigated to OrangeHRM website in new window
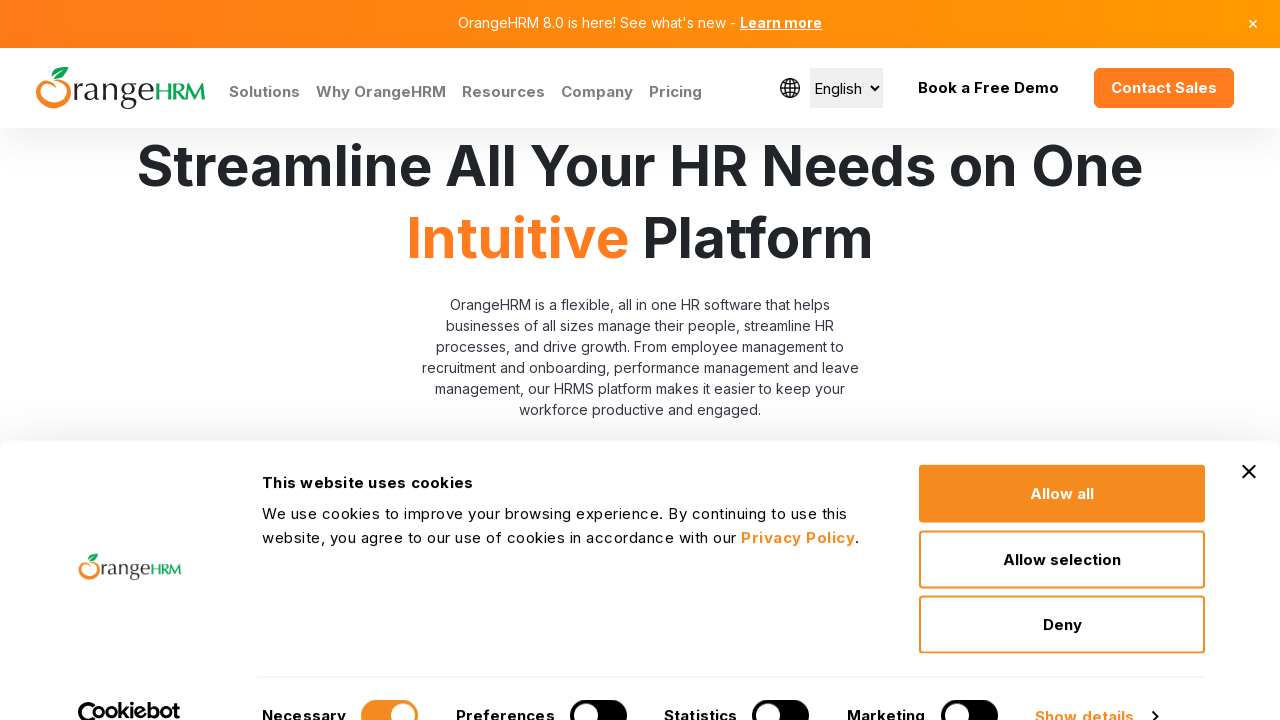

OrangeHRM page DOM content fully loaded
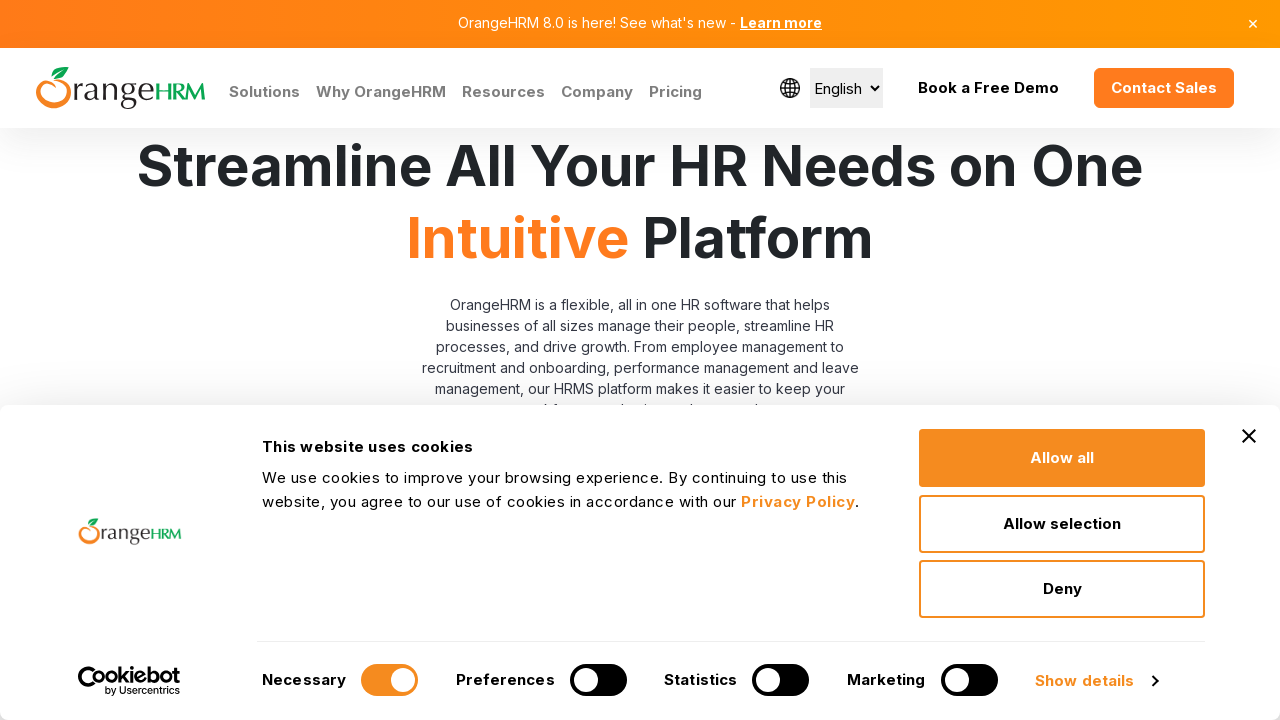

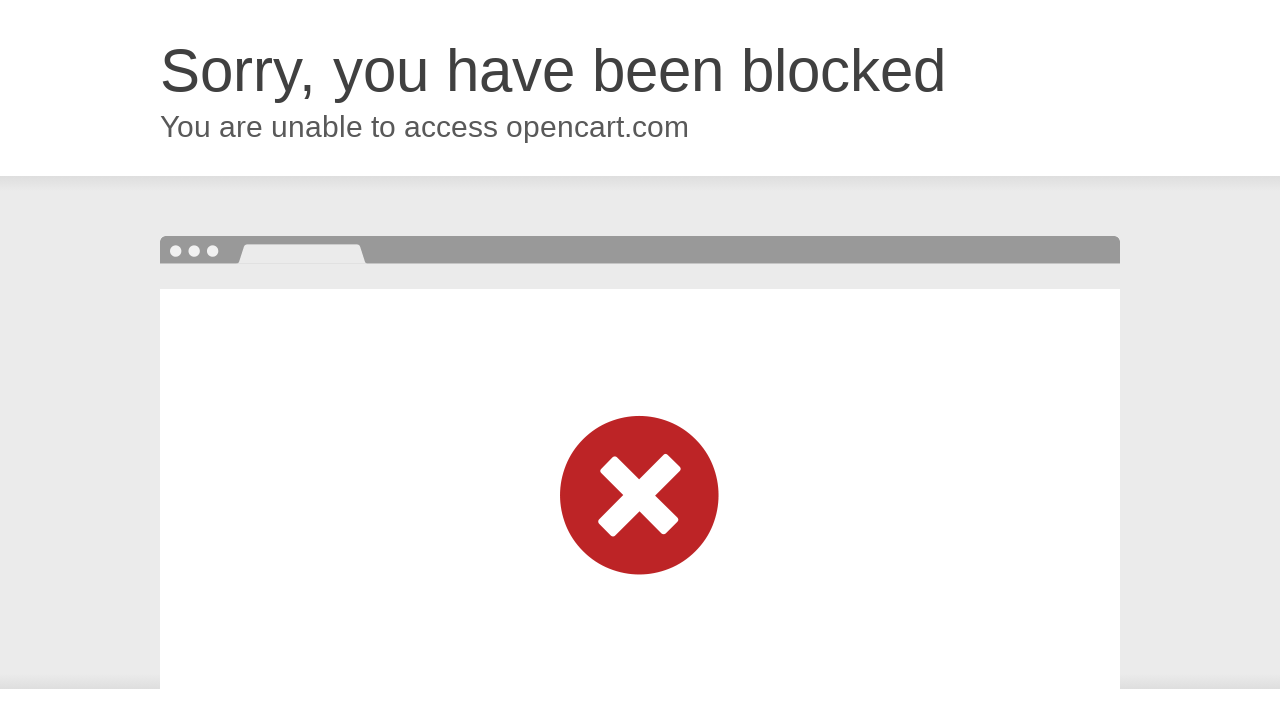